Tests JavaScript execution by navigating to a jQuery UI menu page and clicking a menu element using JavaScript executor

Starting URL: http://the-internet.herokuapp.com/jqueryui/menu#

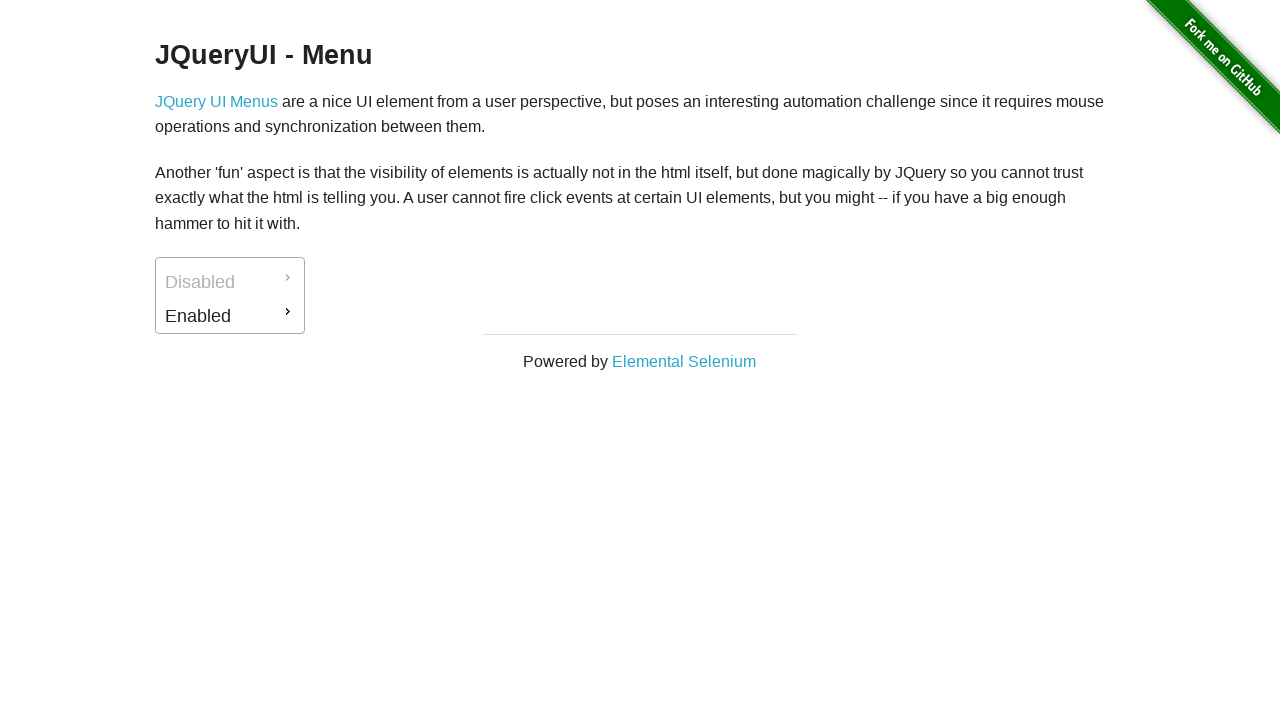

Executed JavaScript to click the menu element with ID 'ui-id-2'
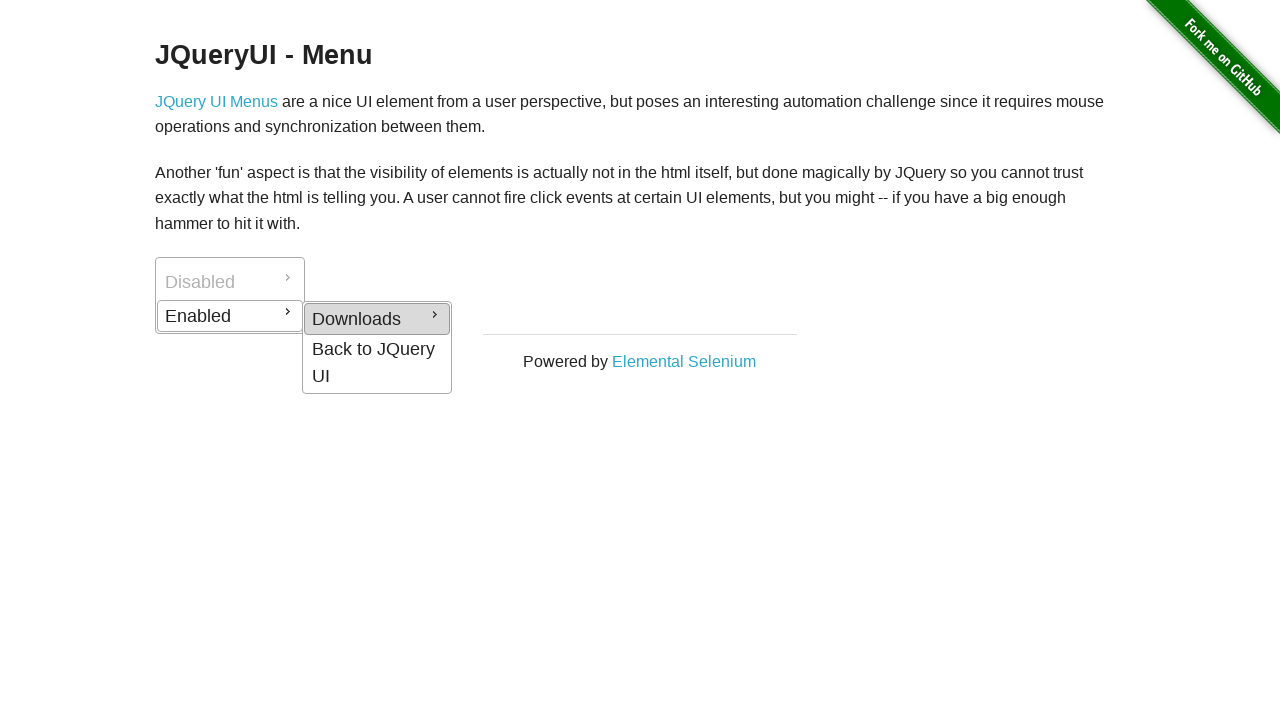

Waited 2 seconds for menu interactions to complete
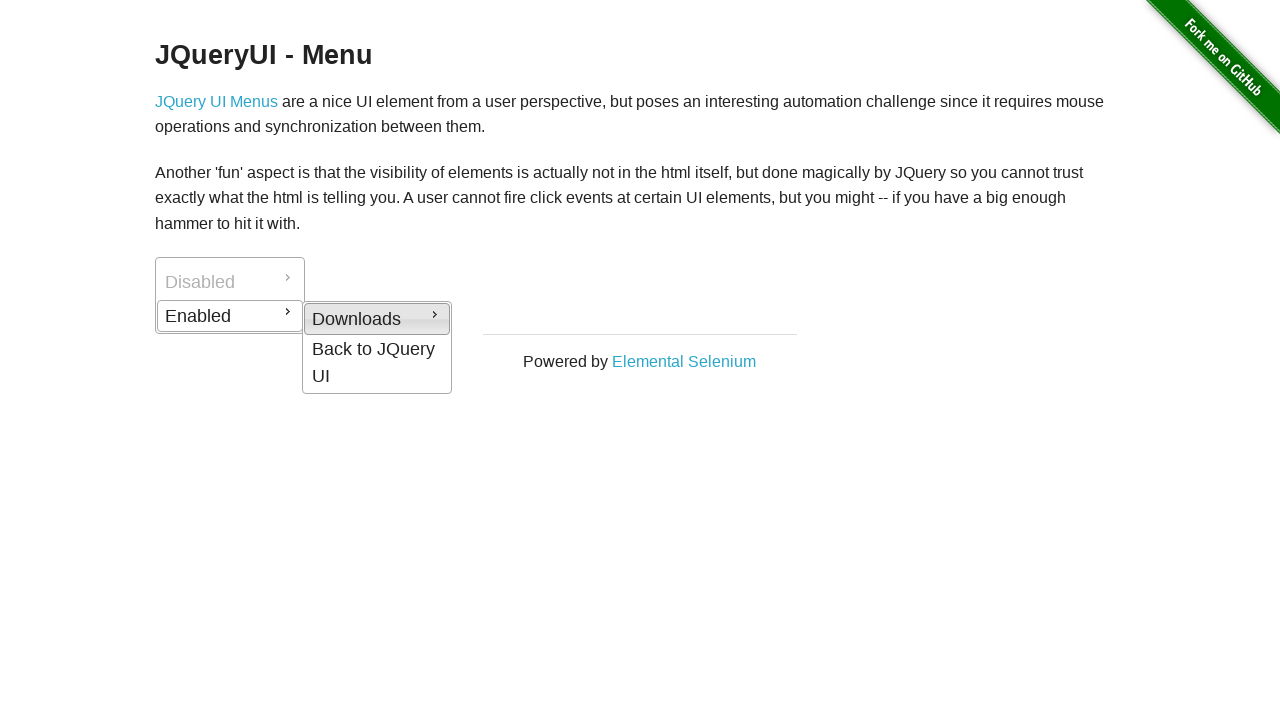

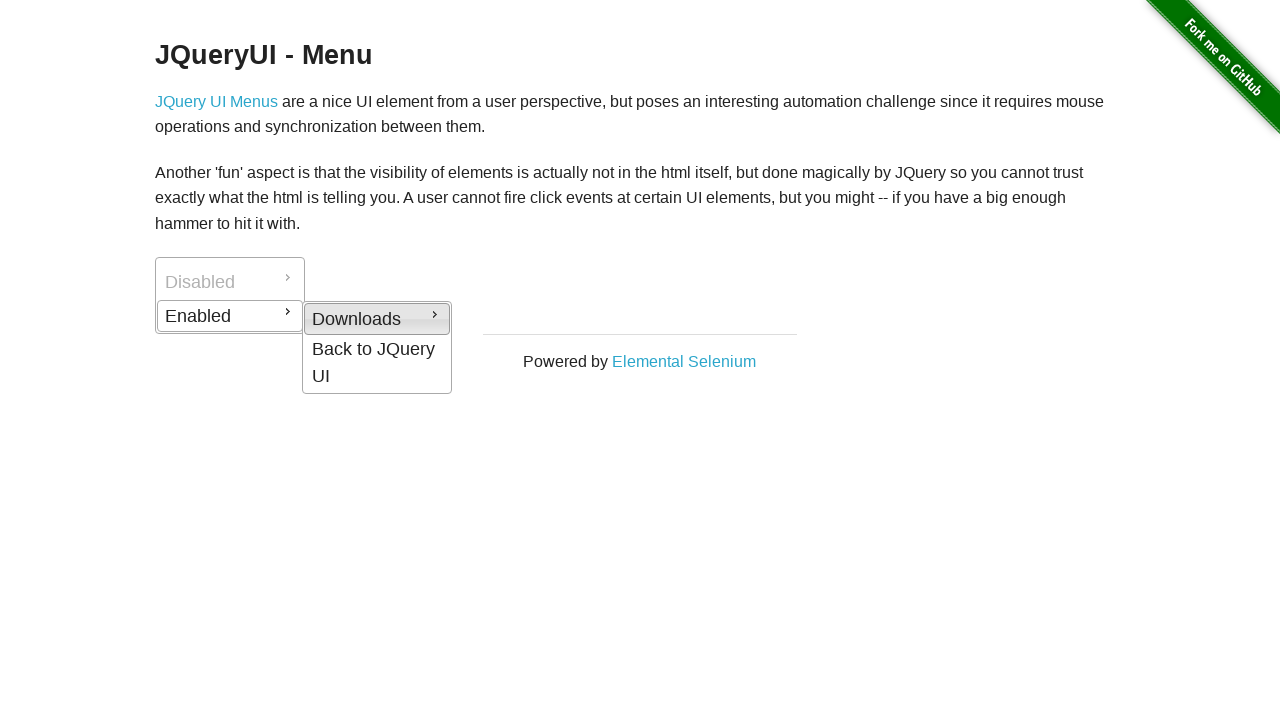